Tests dynamic loading by clicking a button and waiting for hidden text to become visible

Starting URL: https://the-internet.herokuapp.com/dynamic_loading/1

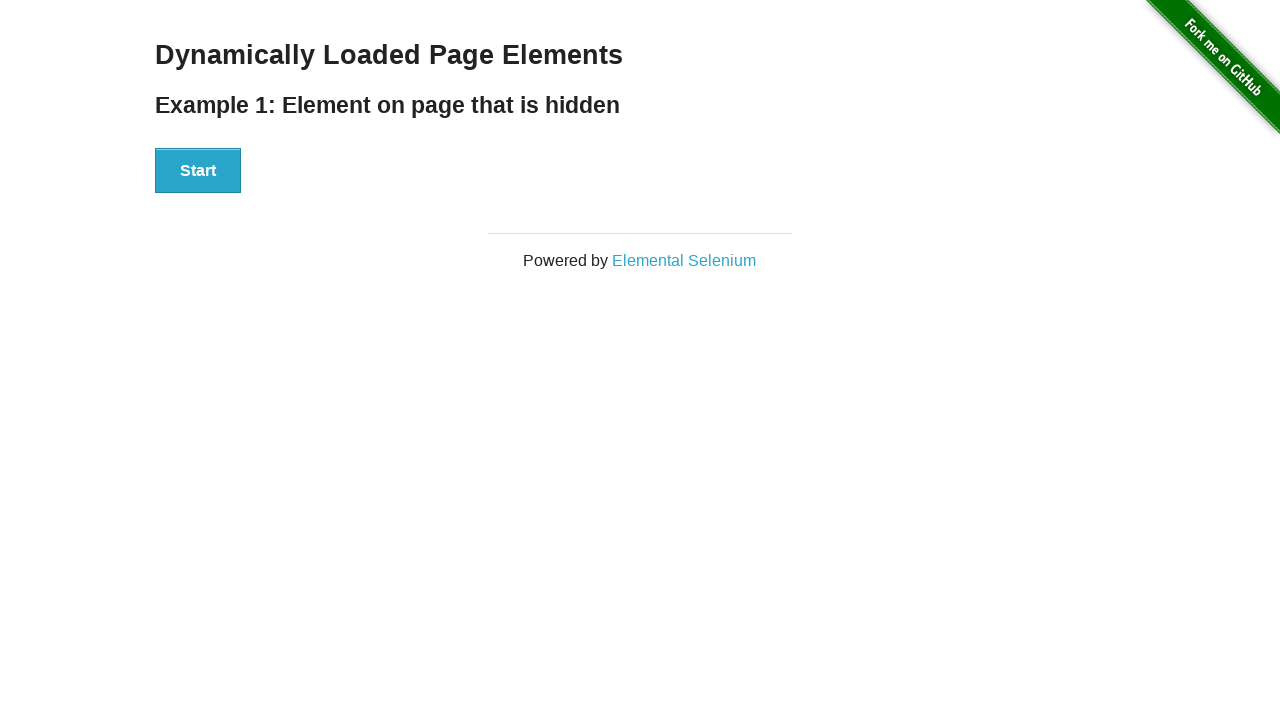

Clicked start button to trigger dynamic loading at (198, 171) on #start>button
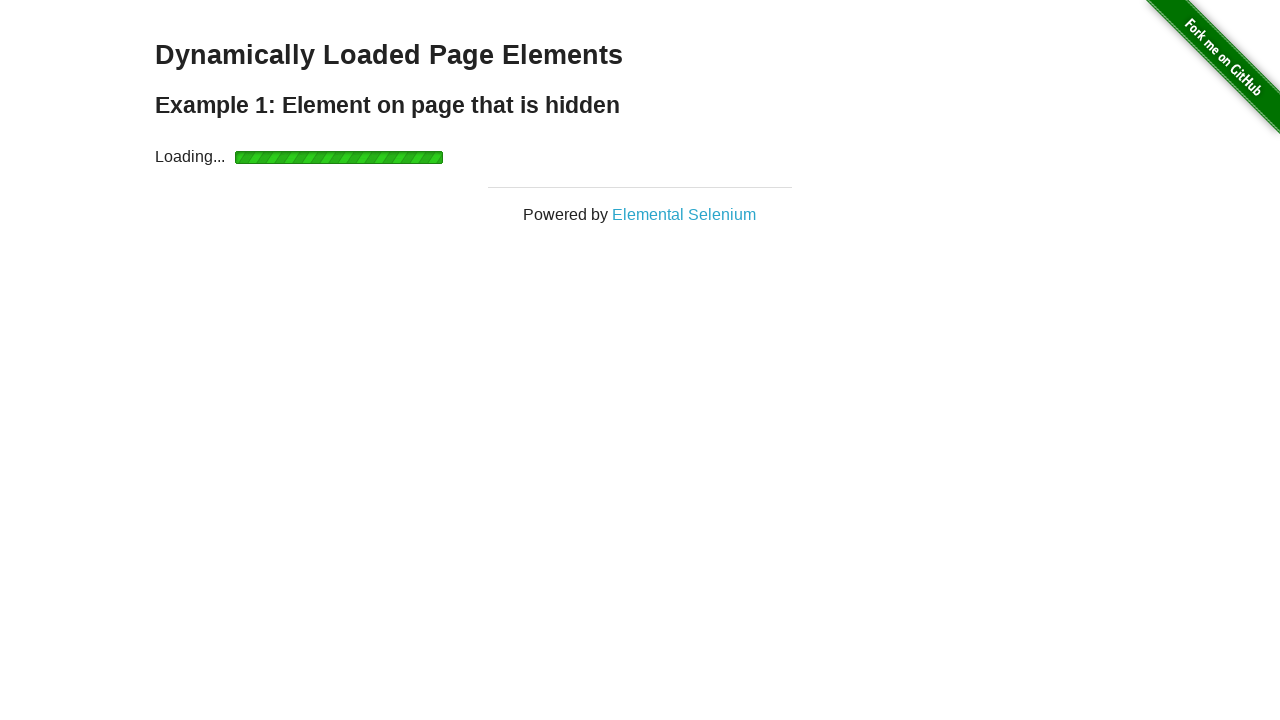

Waited for 'Hello World!' text to become visible
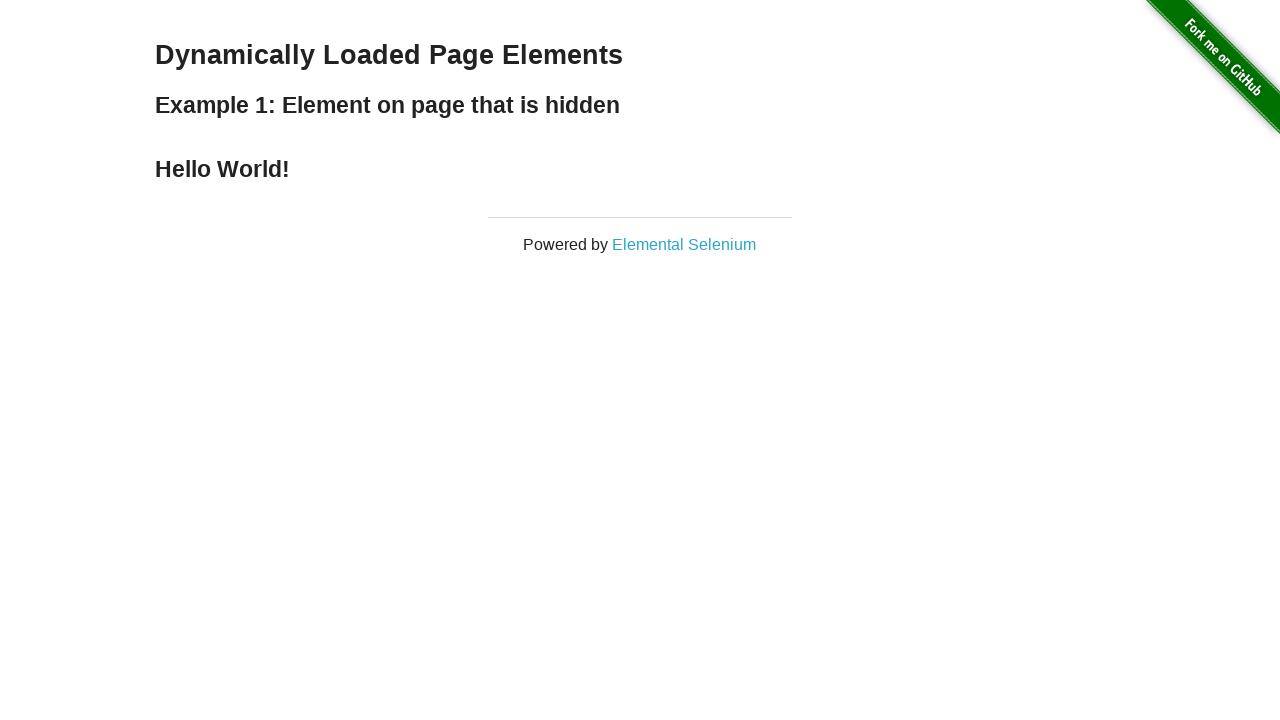

Located the 'Hello World!' element
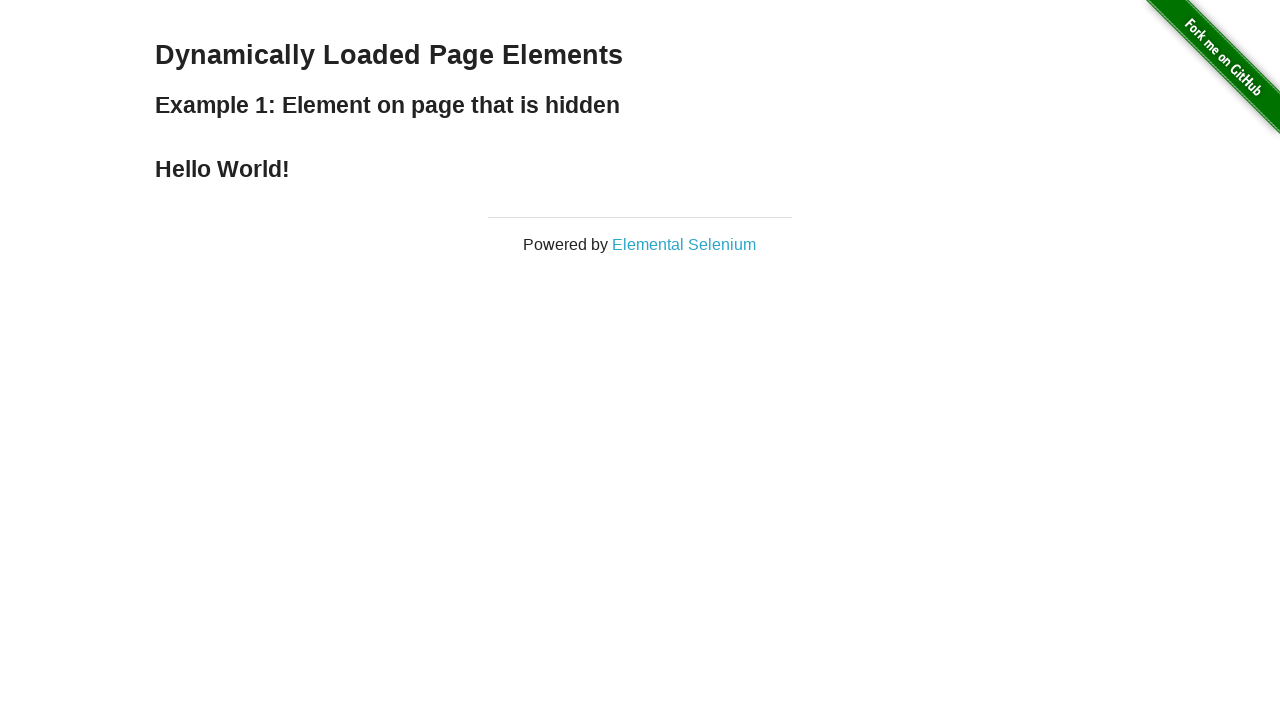

Verified that text content equals 'Hello World!'
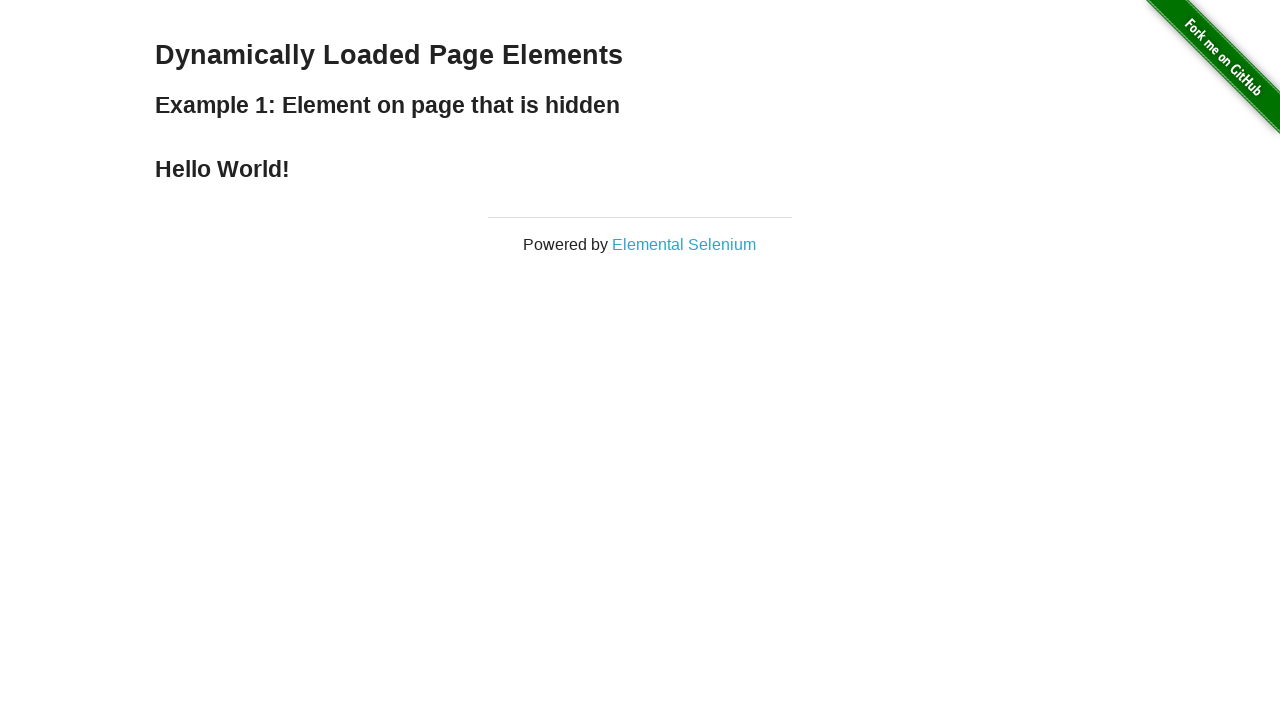

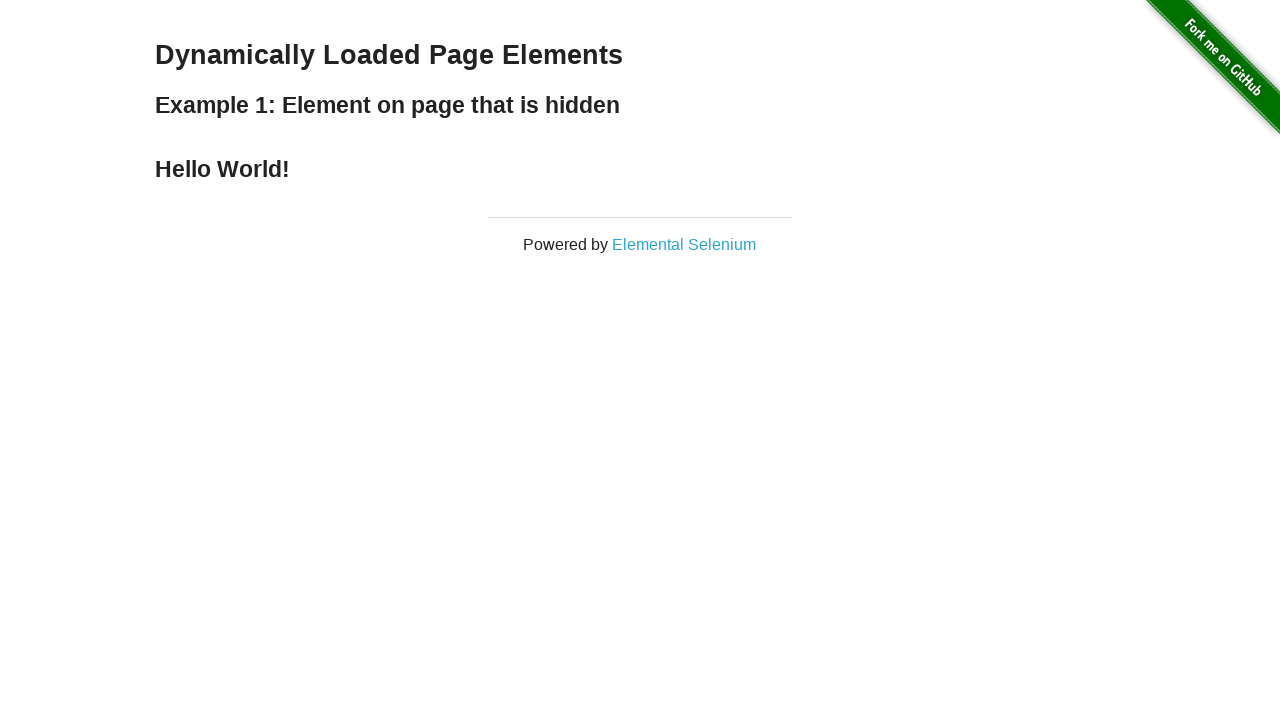